Verifies that the Top Deals page displays a table with product deals, checking that the table is visible and contains at least one row with product information columns.

Starting URL: https://rahulshettyacademy.com/seleniumPractise/#/offers

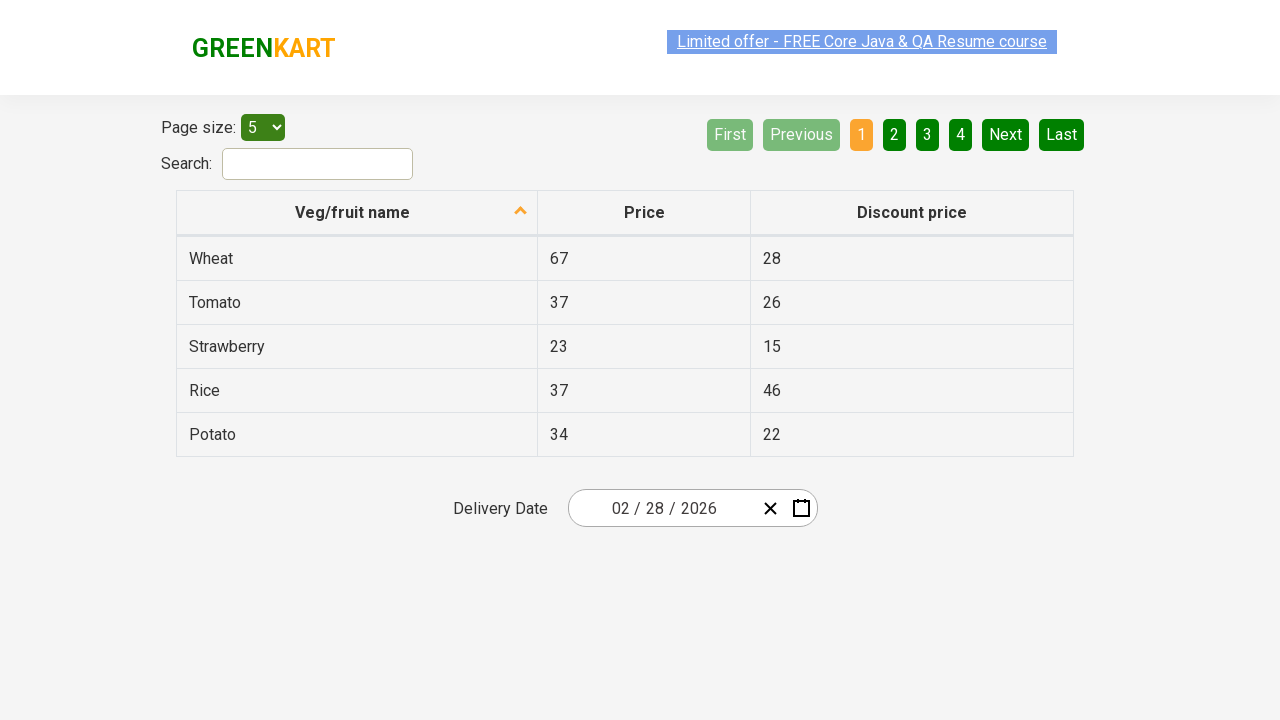

Waited for deals table to load
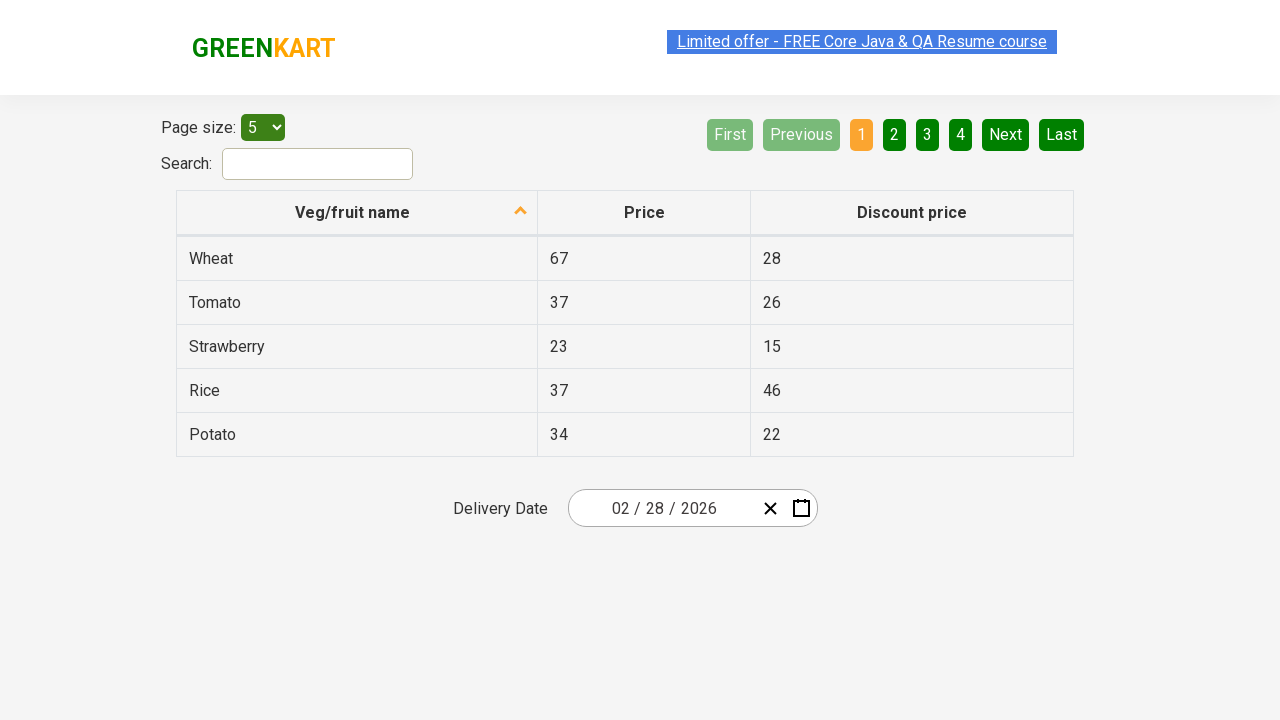

Verified that the deals table is visible on the page
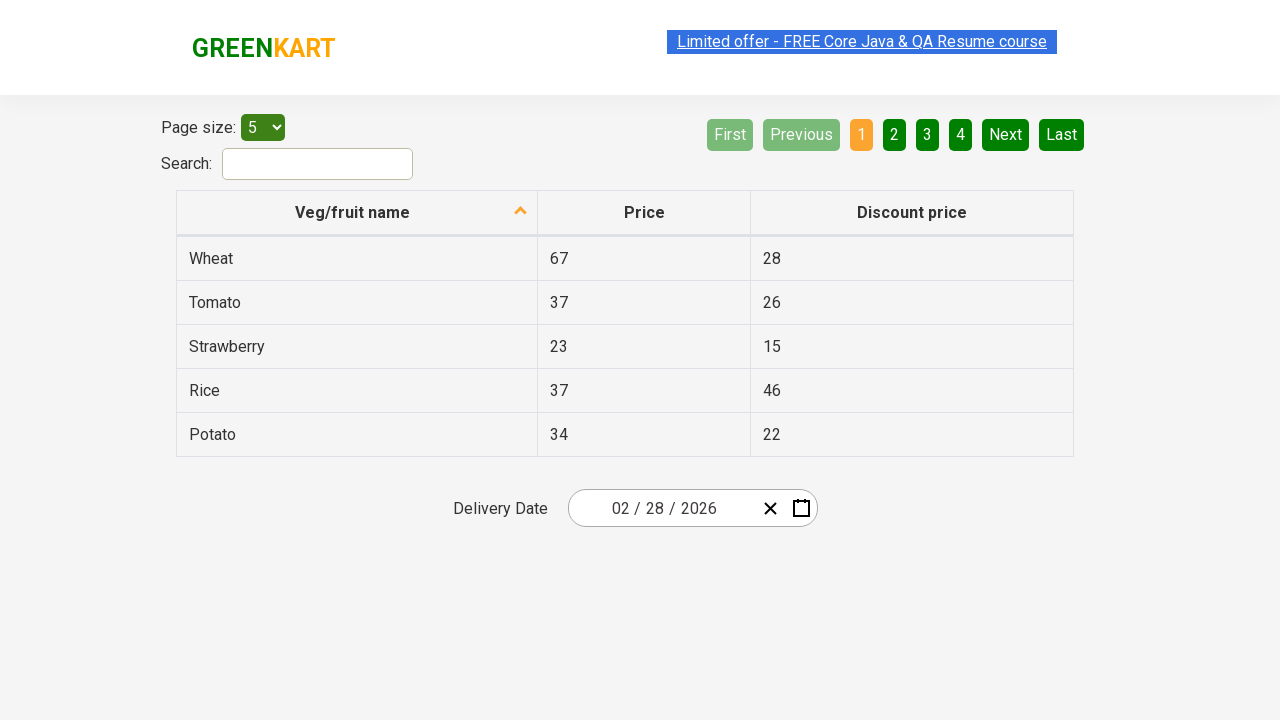

Verified table contains at least 1 row (total rows: 6)
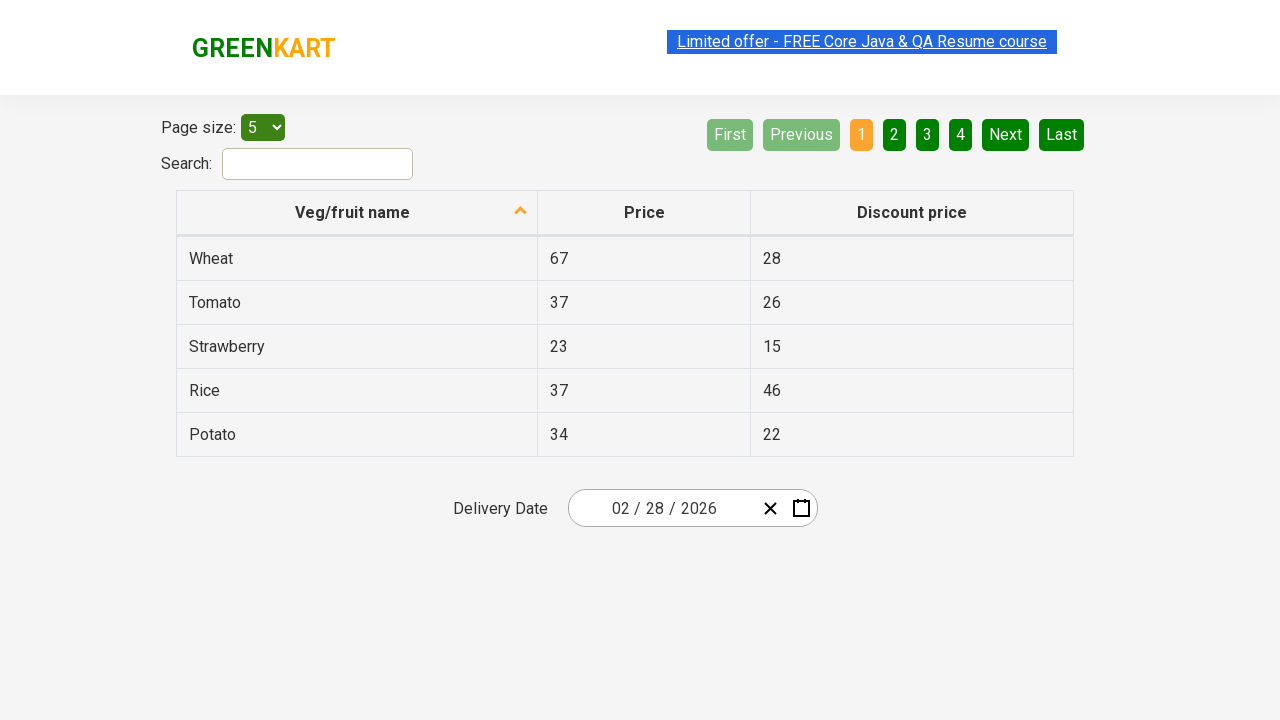

Verified first column (product name) is visible in row 1
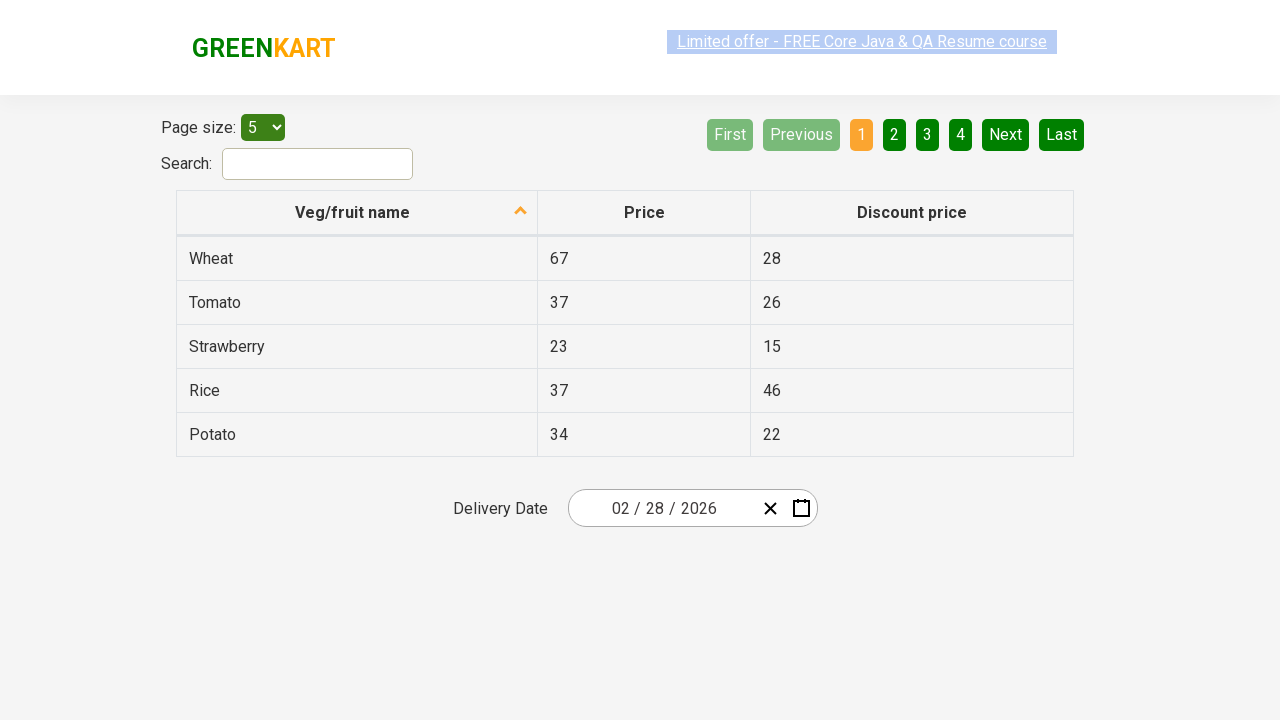

Verified second column (price) is visible in row 1
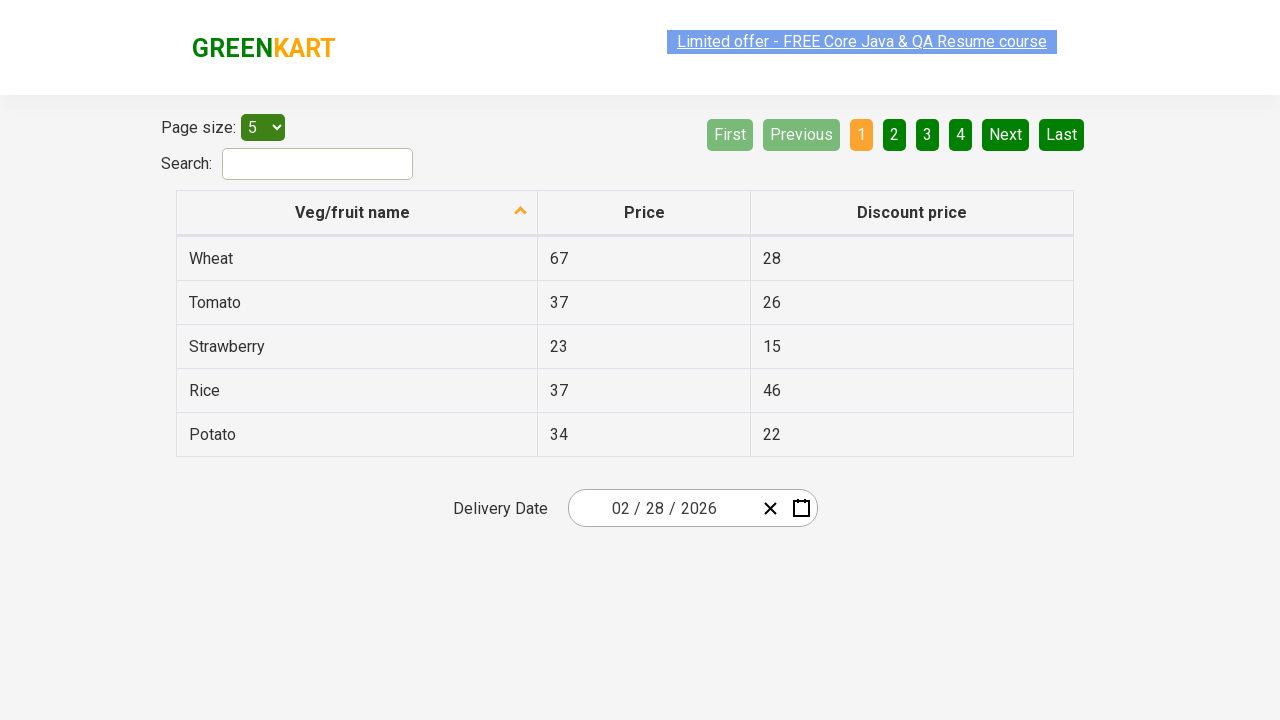

Verified third column (discount price) is visible in row 1
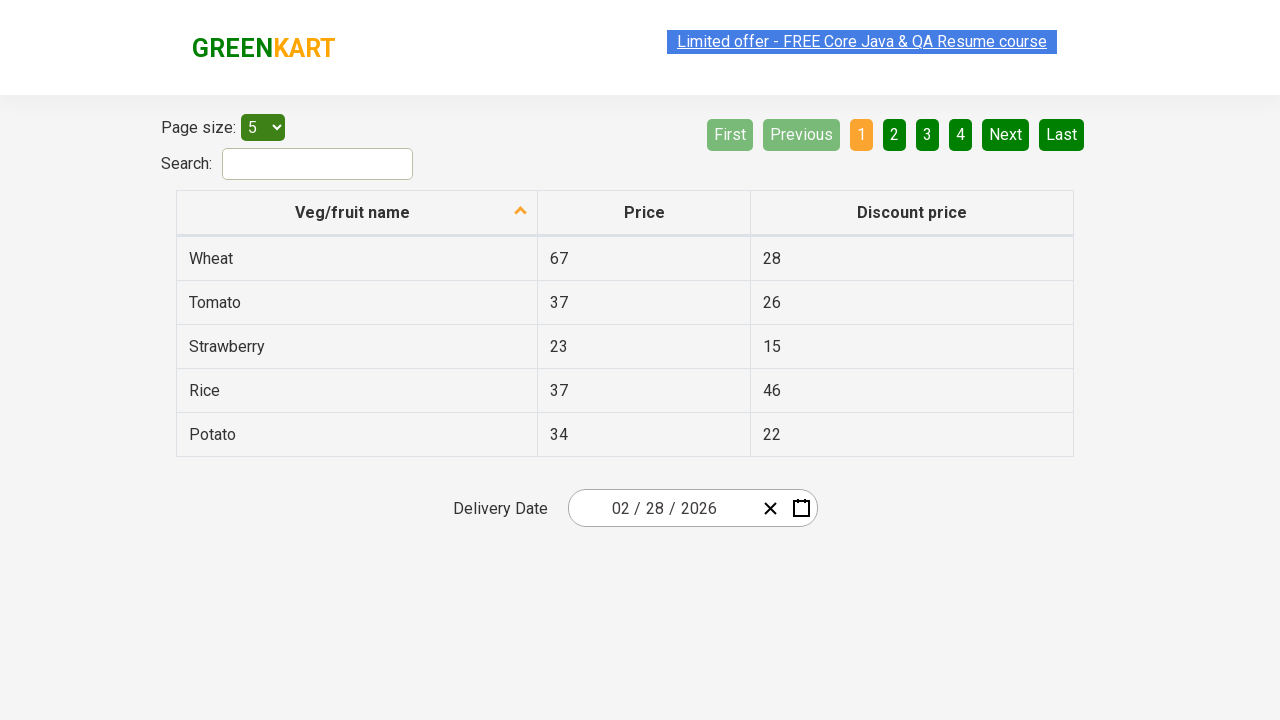

Verified first column (product name) is visible in row 2
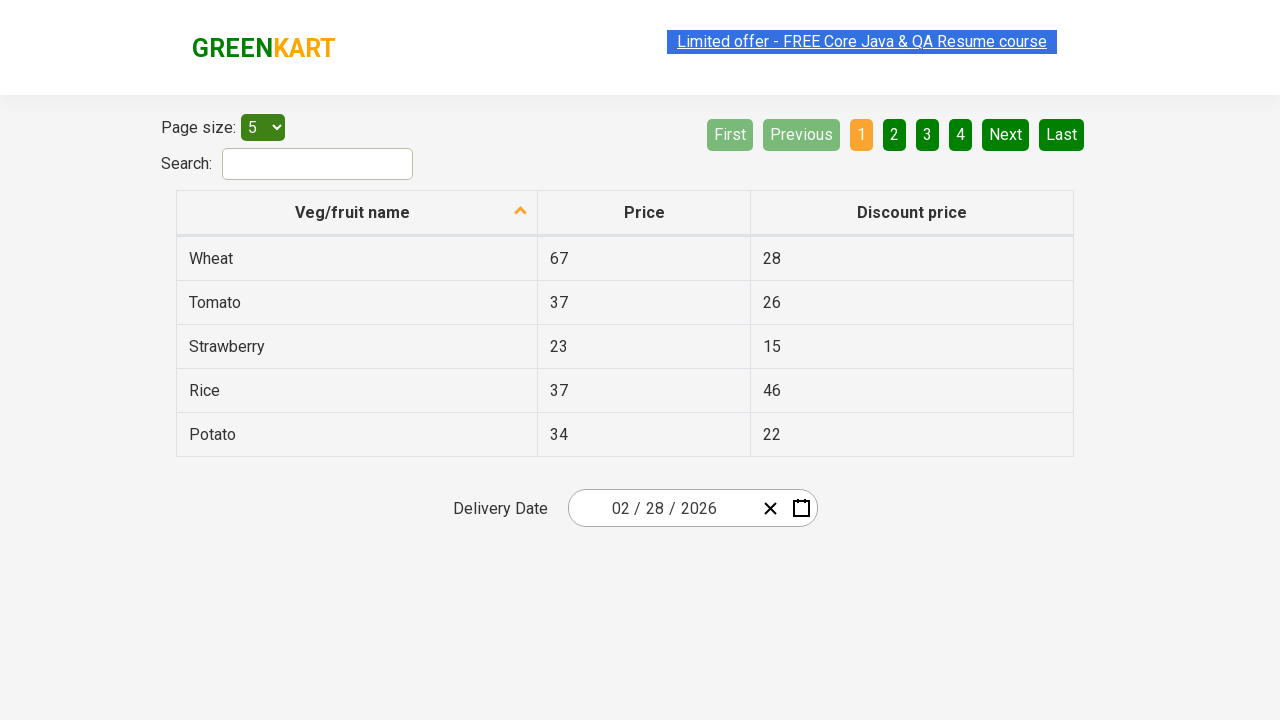

Verified second column (price) is visible in row 2
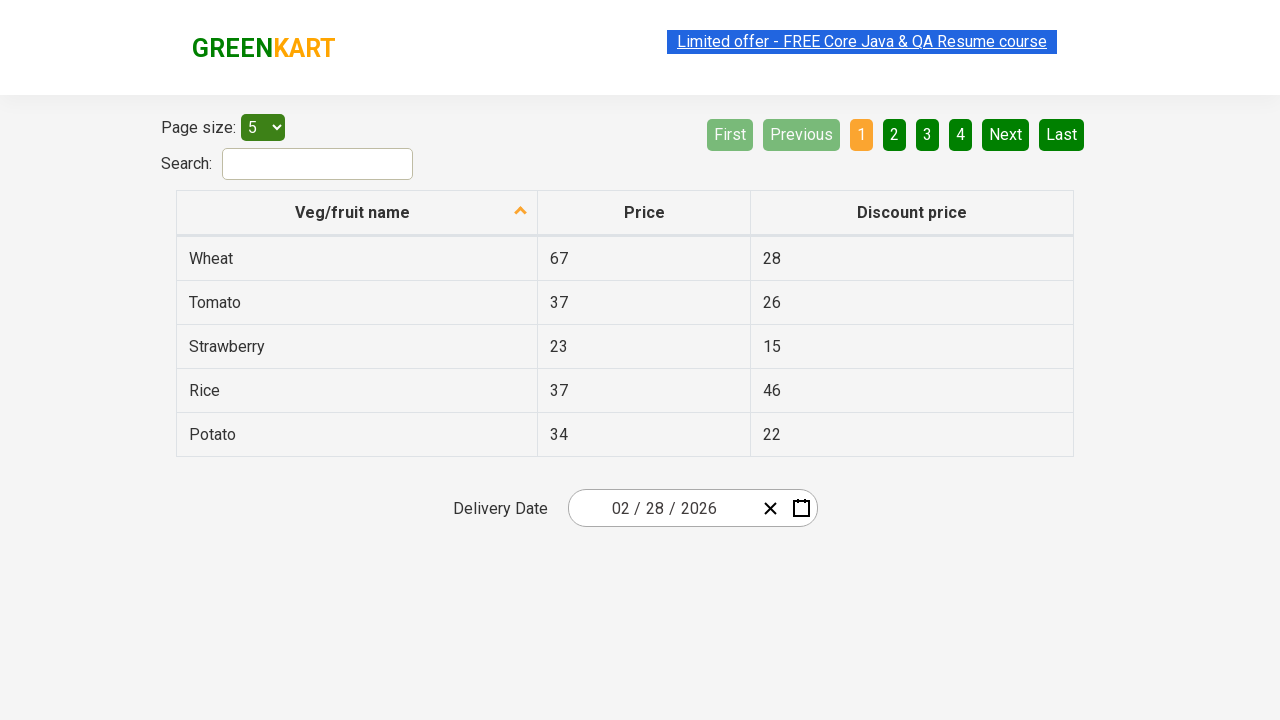

Verified third column (discount price) is visible in row 2
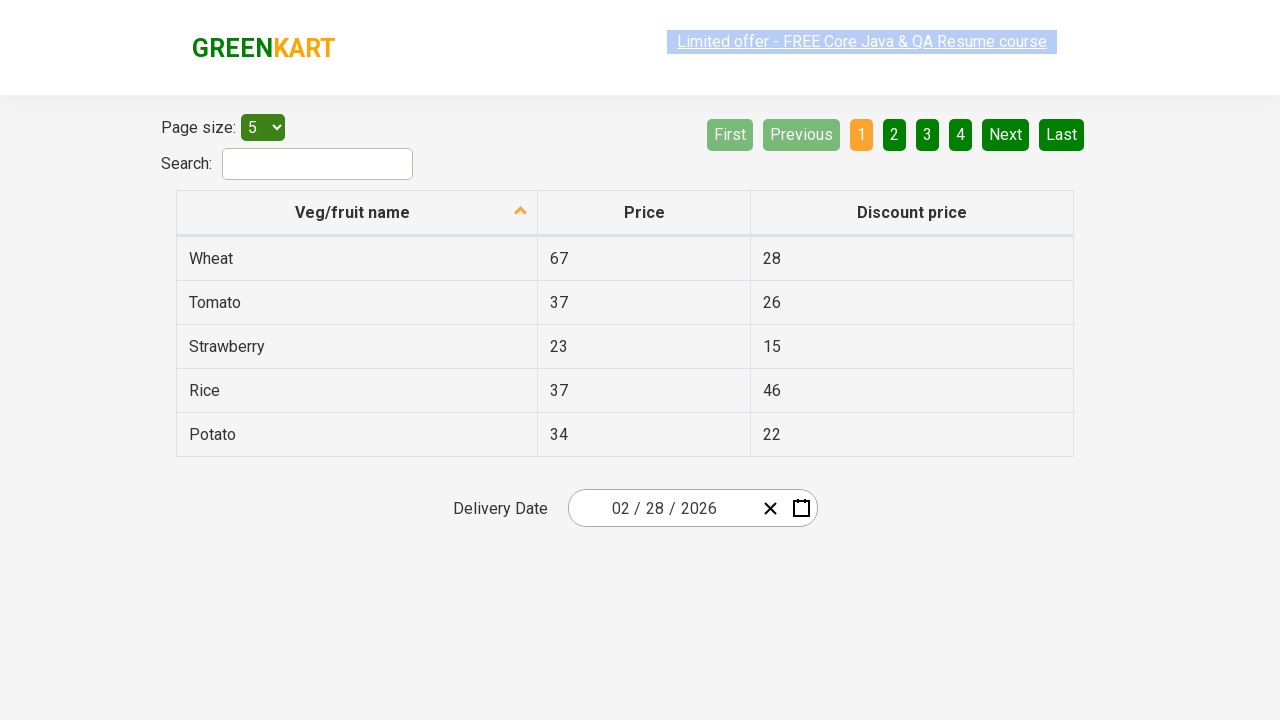

Verified first column (product name) is visible in row 3
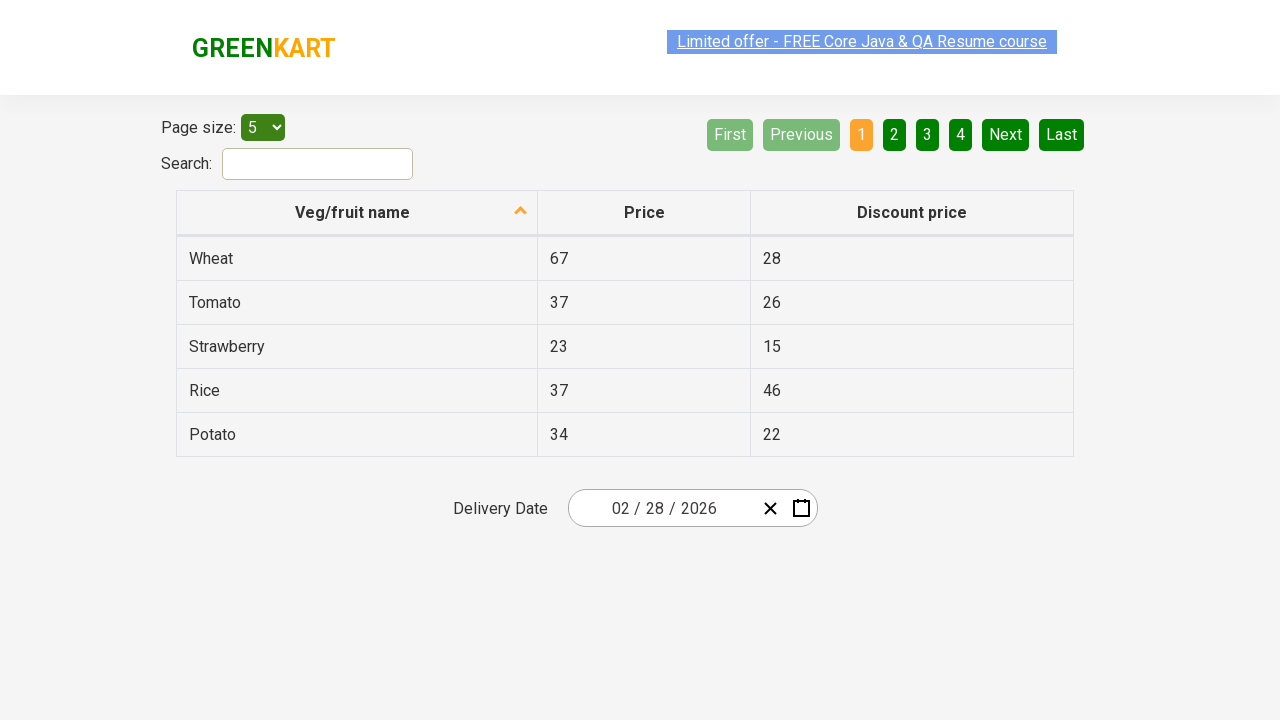

Verified second column (price) is visible in row 3
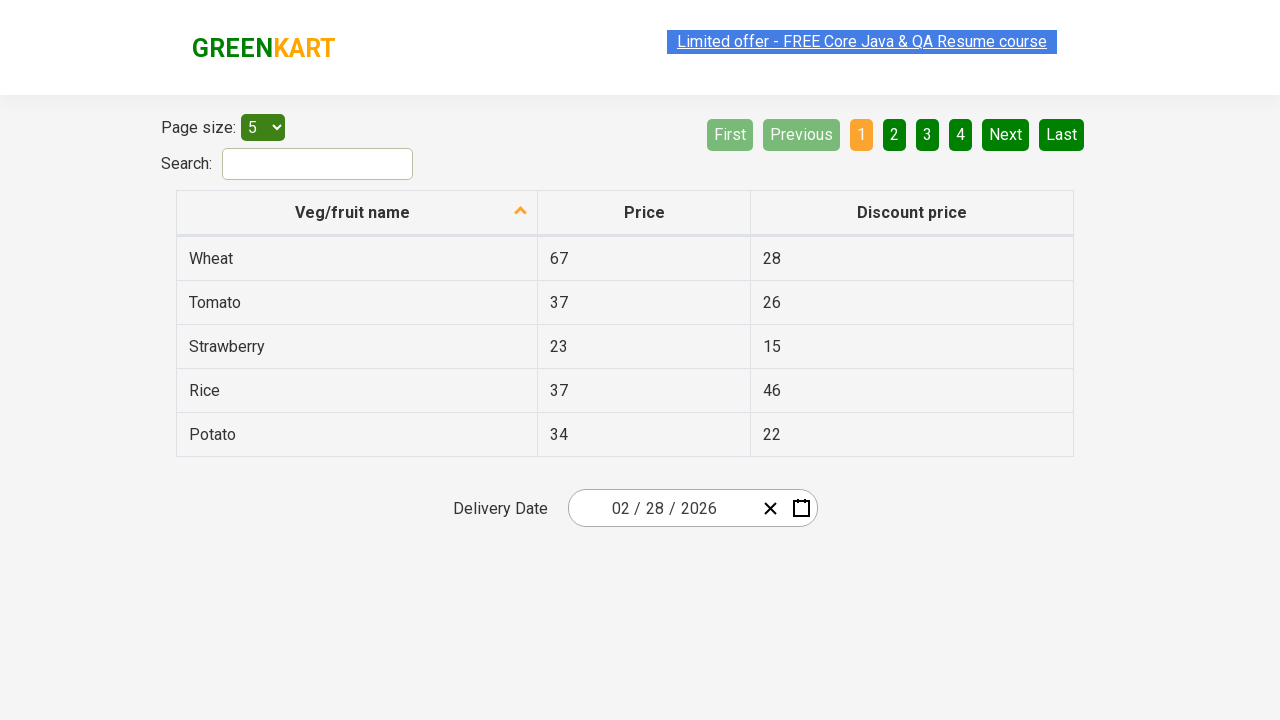

Verified third column (discount price) is visible in row 3
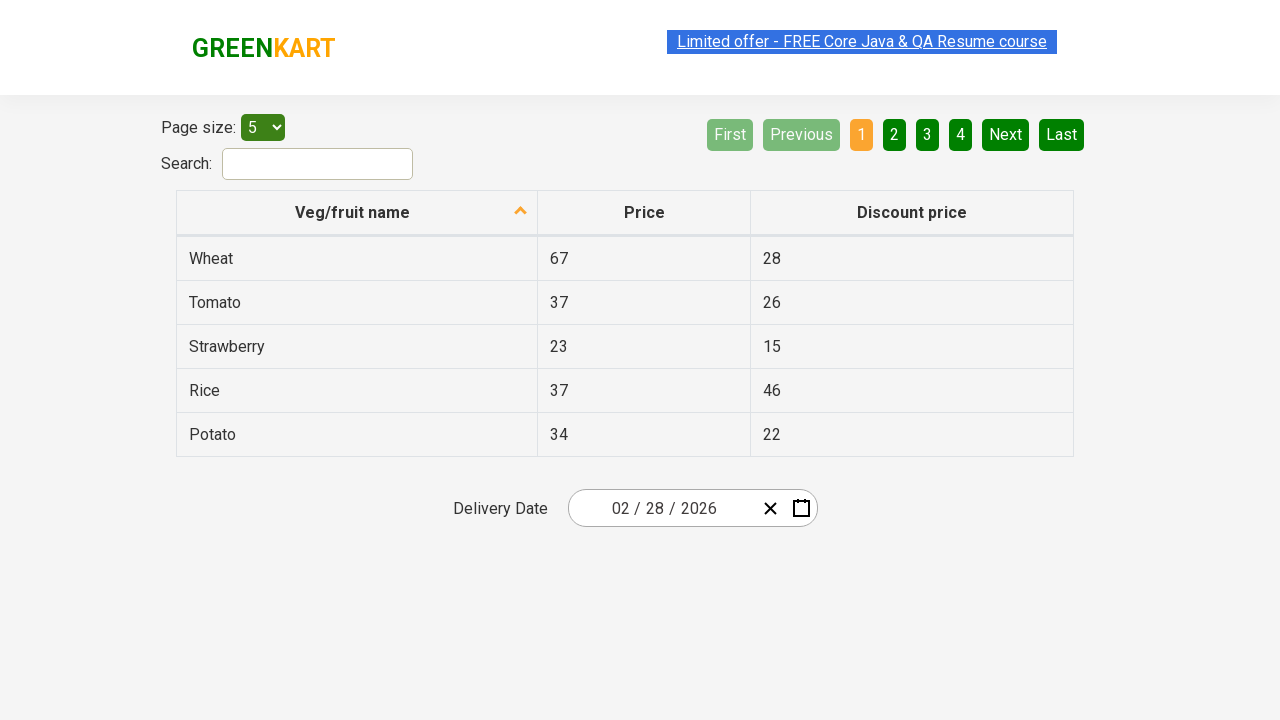

Verified first column (product name) is visible in row 4
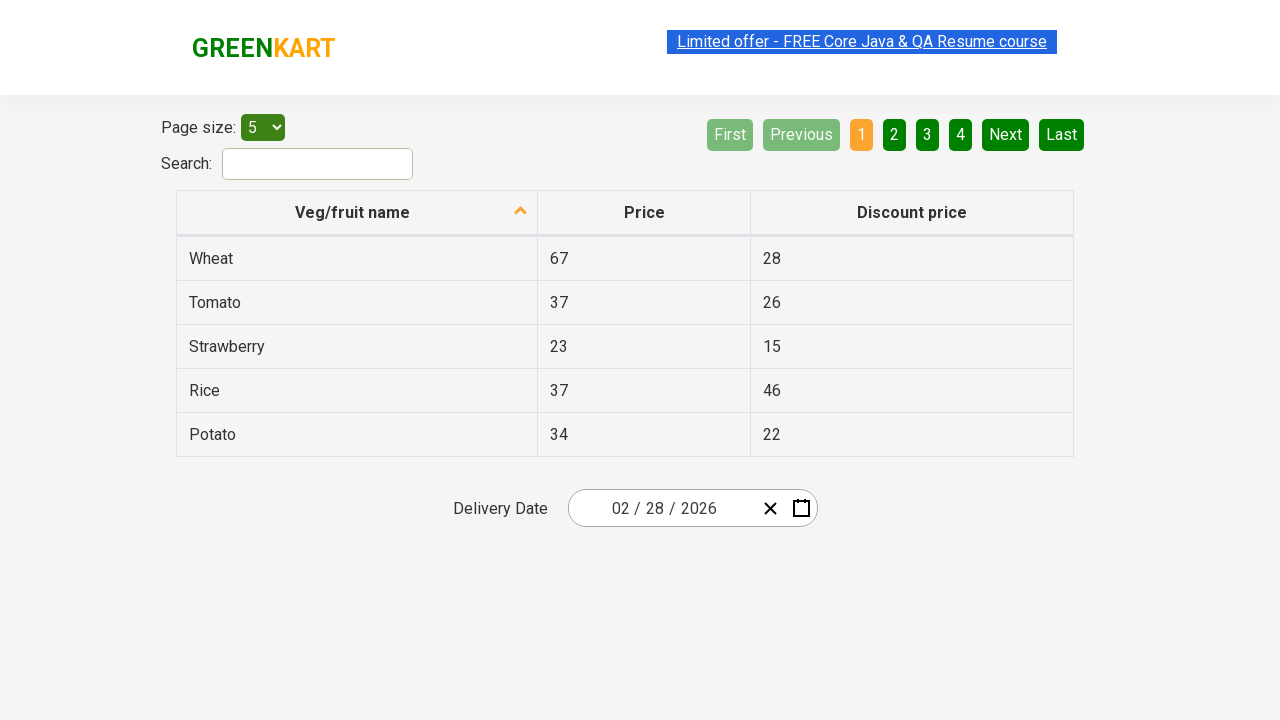

Verified second column (price) is visible in row 4
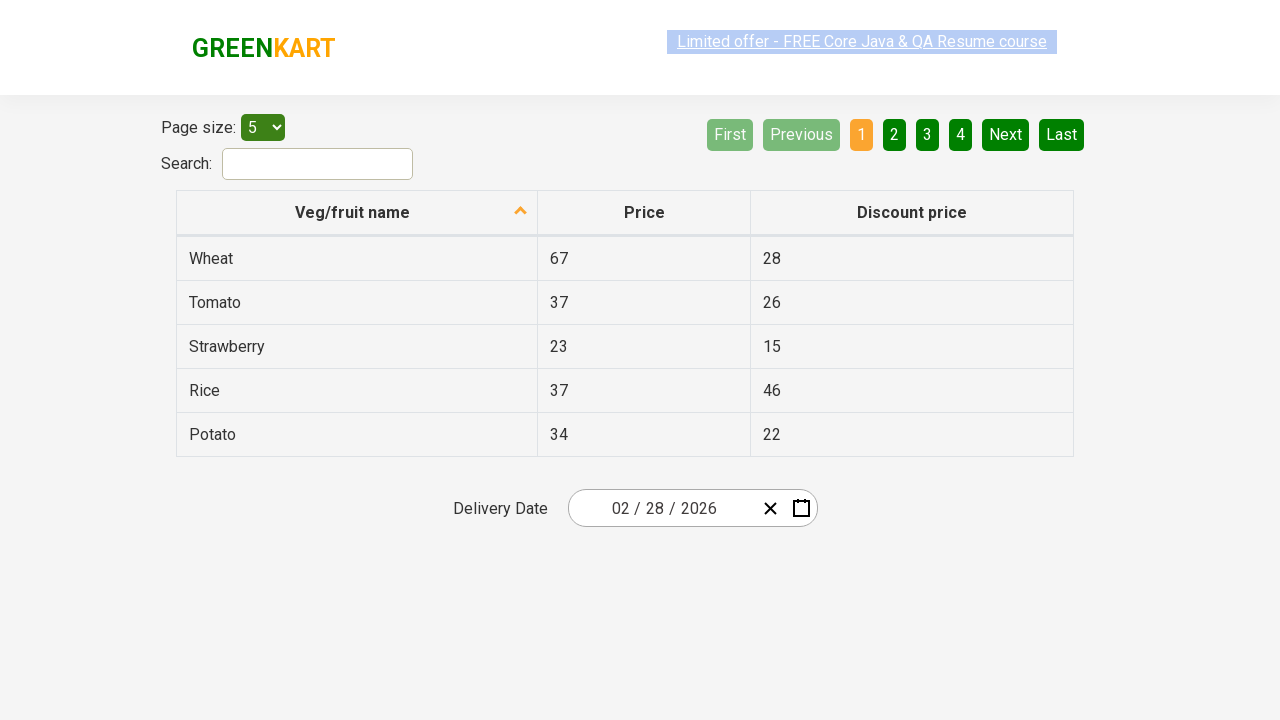

Verified third column (discount price) is visible in row 4
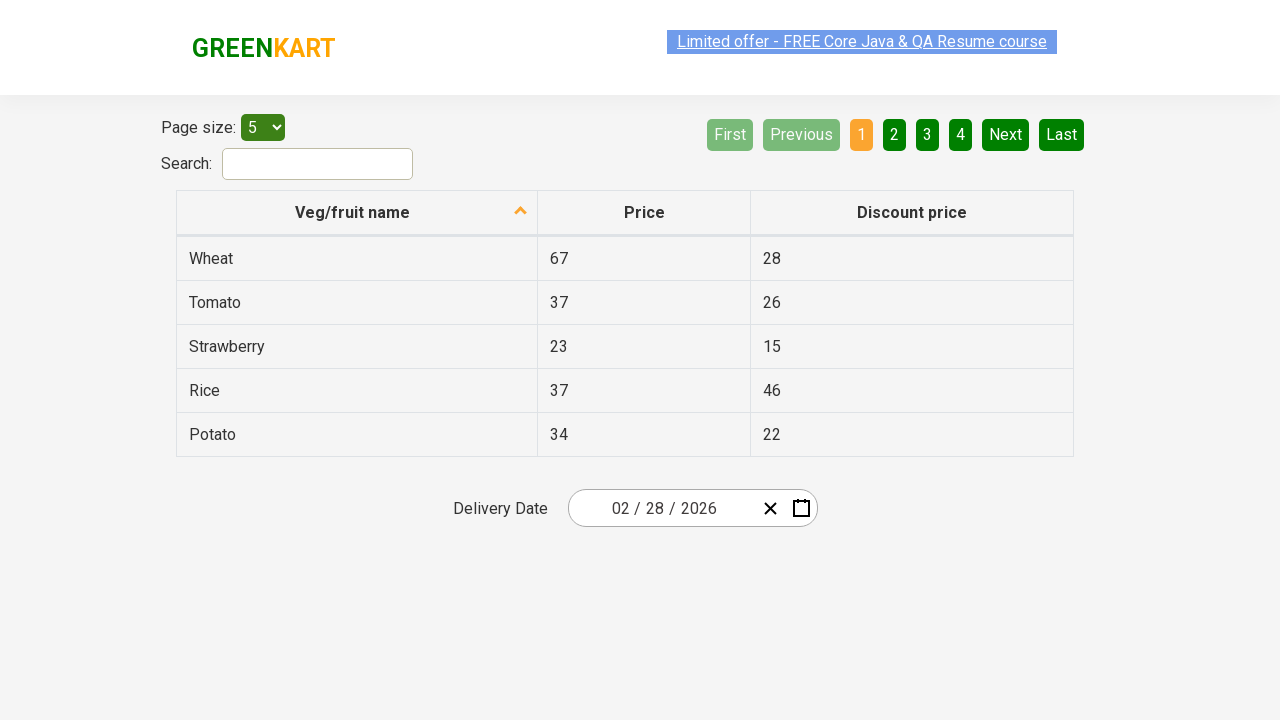

Verified first column (product name) is visible in row 5
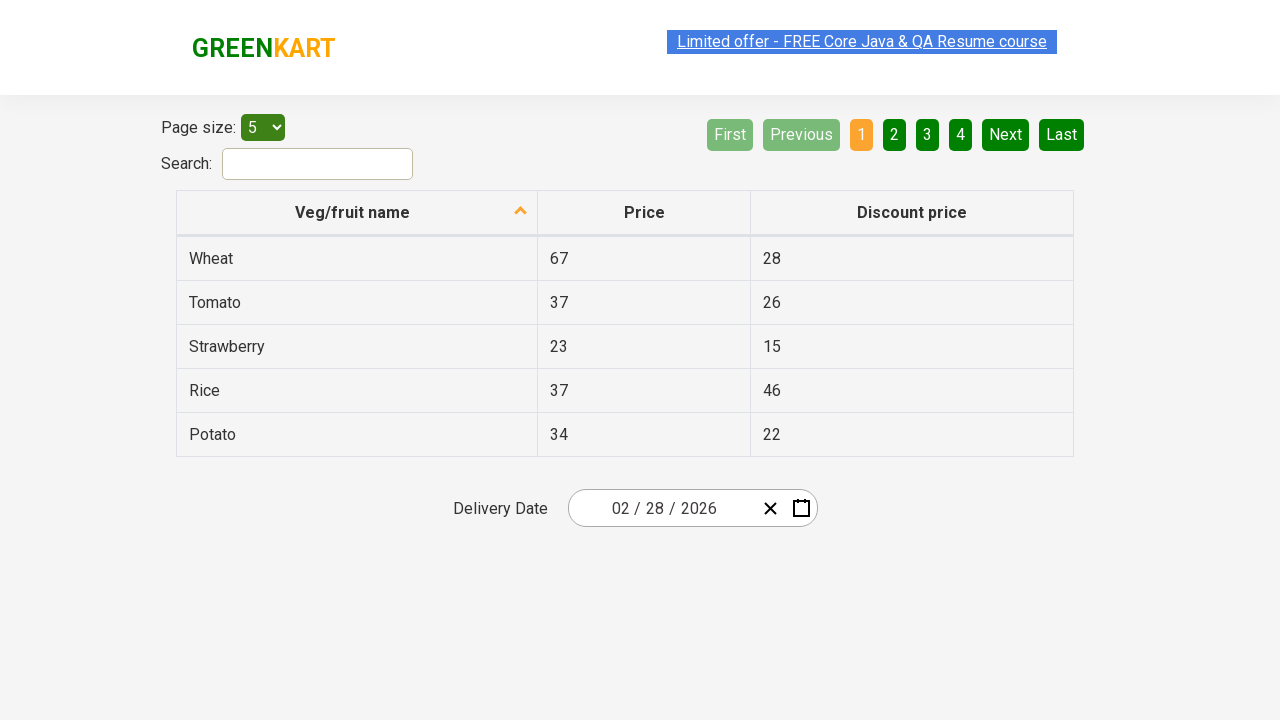

Verified second column (price) is visible in row 5
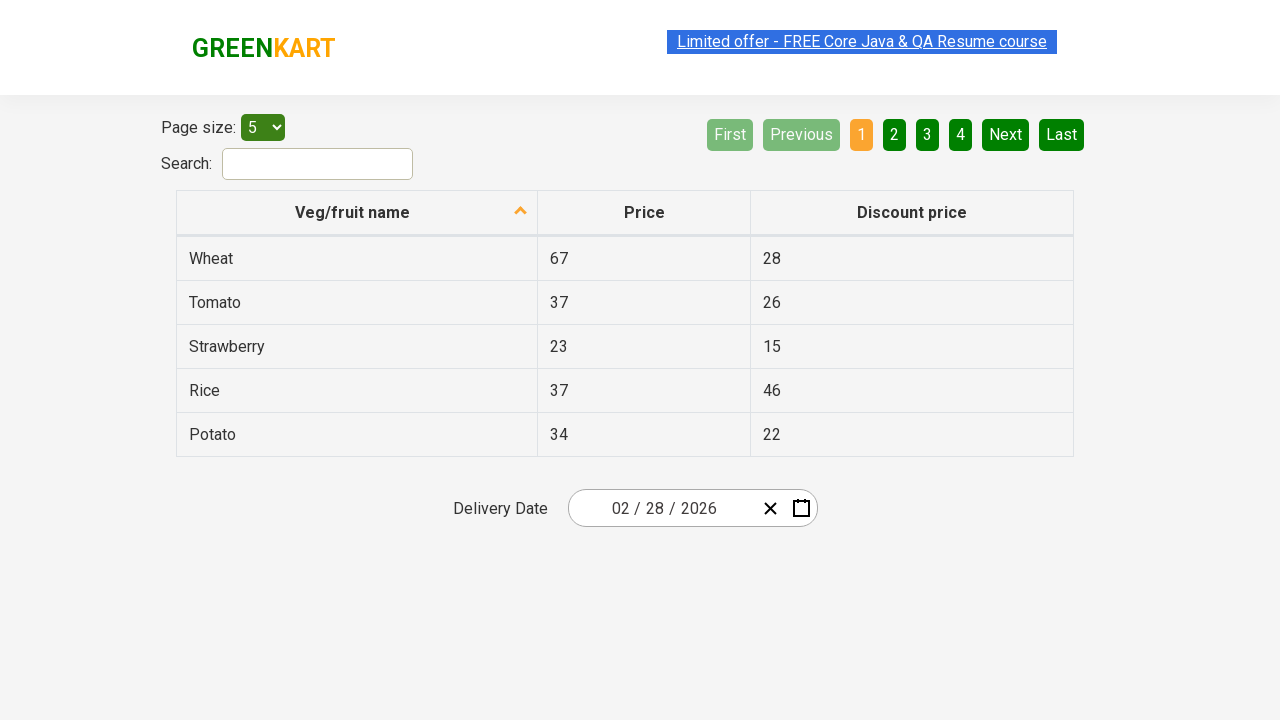

Verified third column (discount price) is visible in row 5
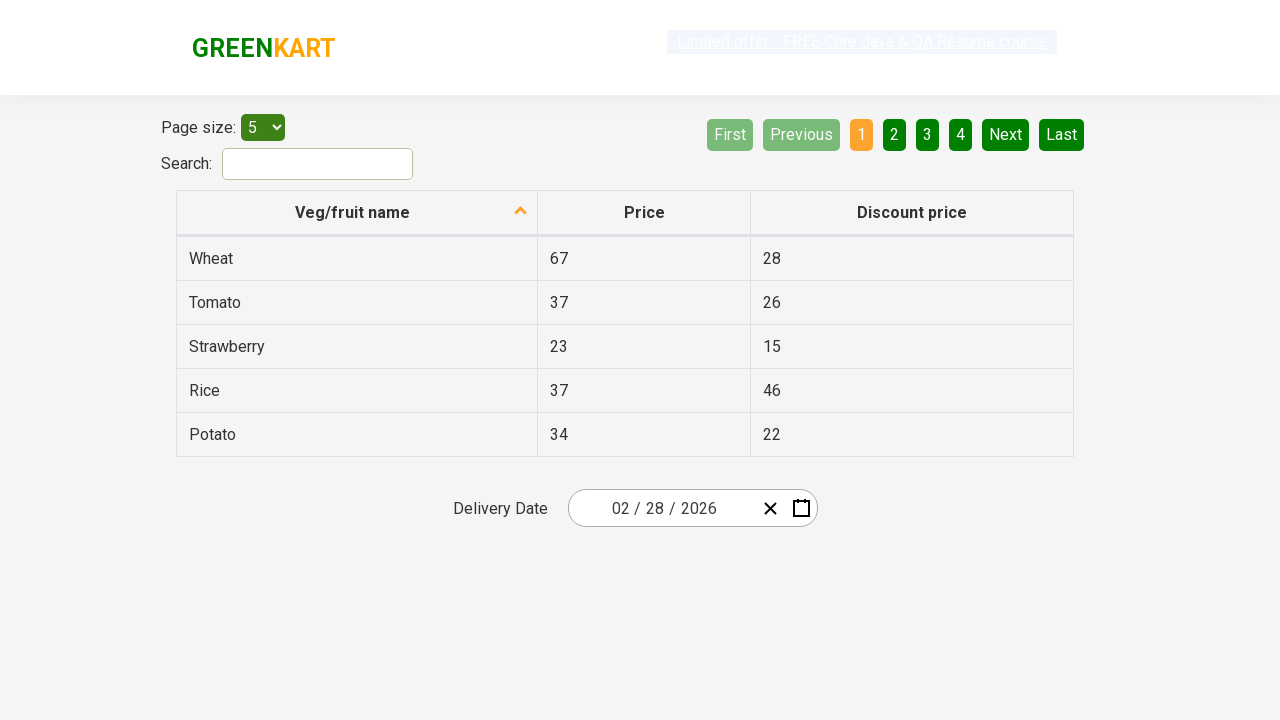

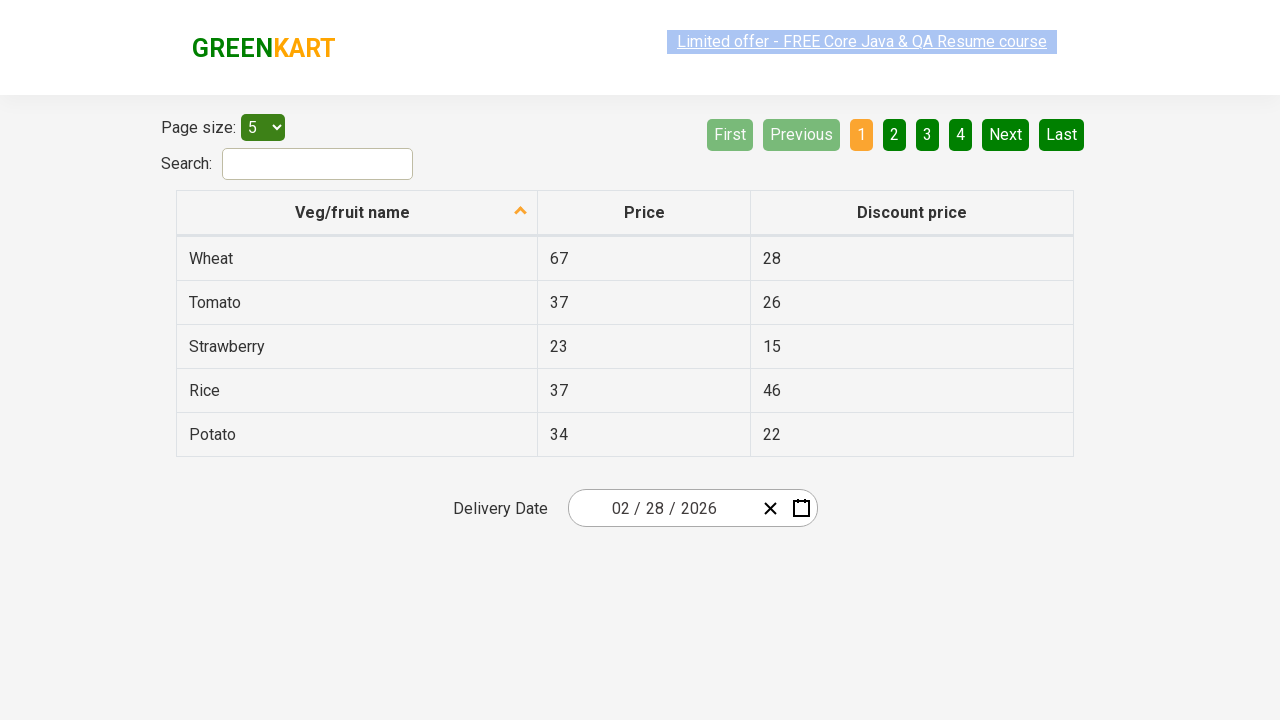